Navigates to aktifhaber.com website and verifies the page loads by checking the title

Starting URL: https://www.aktifhaber.com

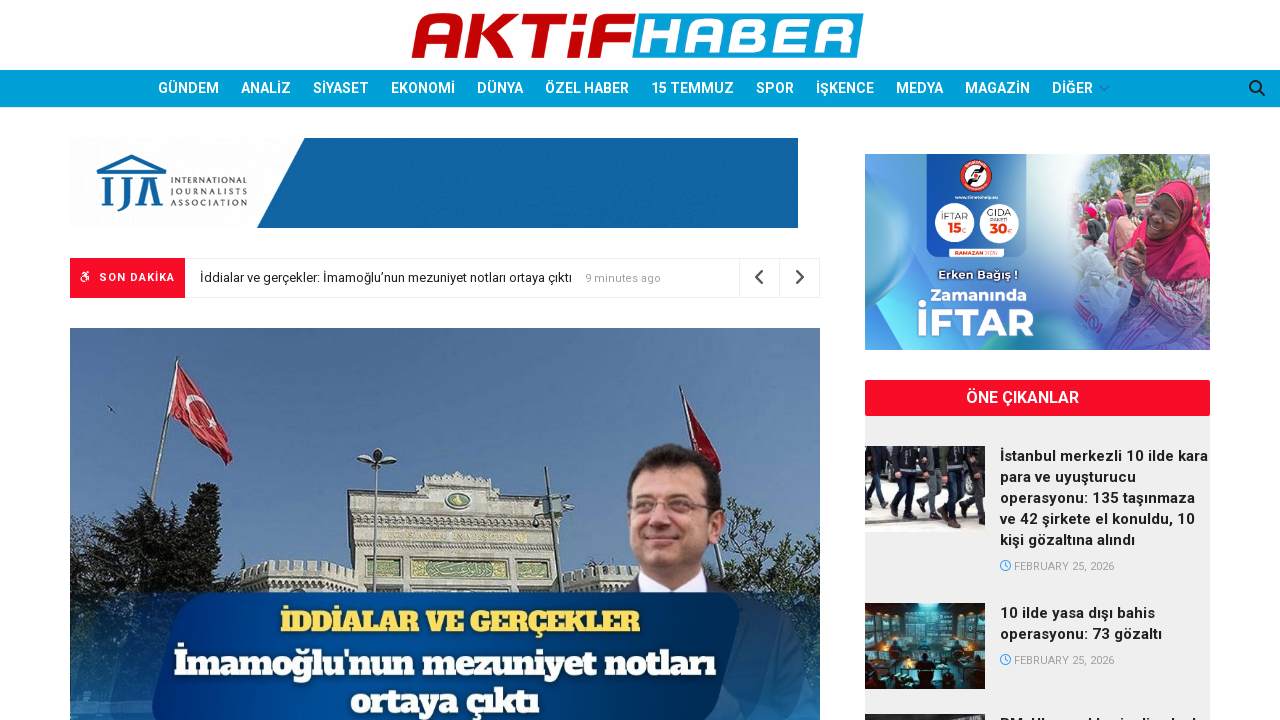

Navigated to https://www.aktifhaber.com
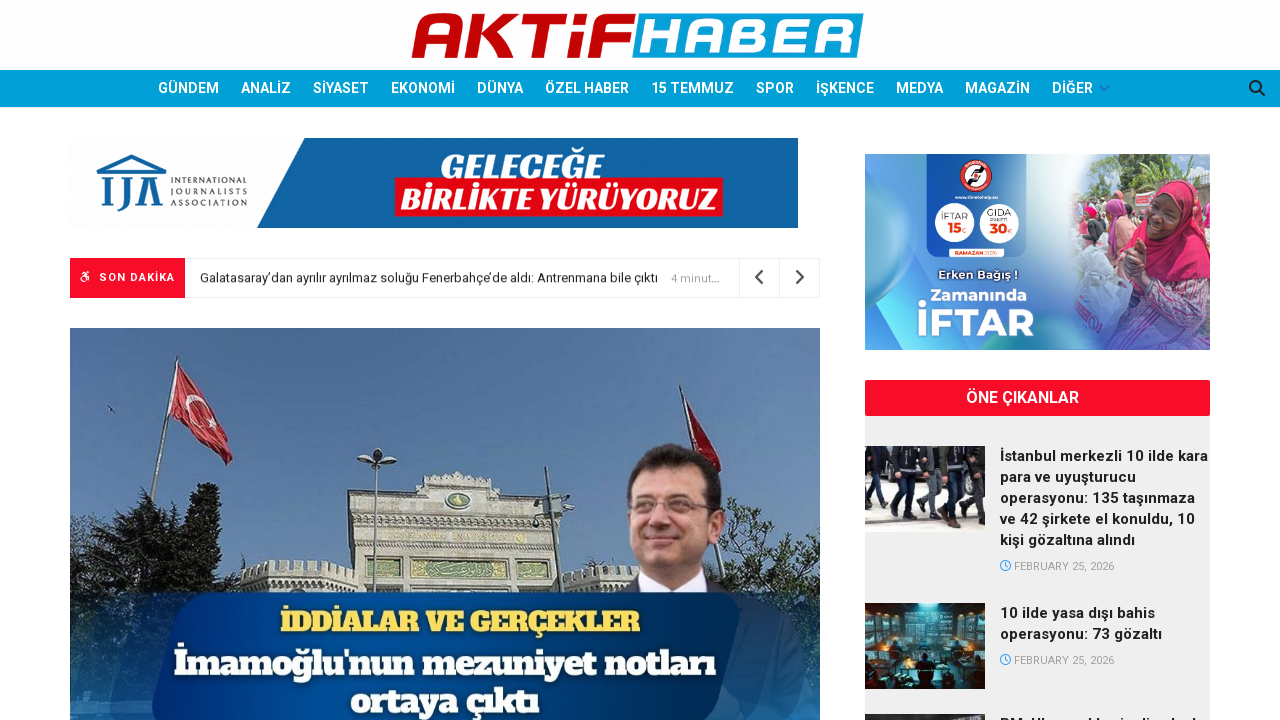

Retrieved page title: Aktifhaber – Doğruların Adresi
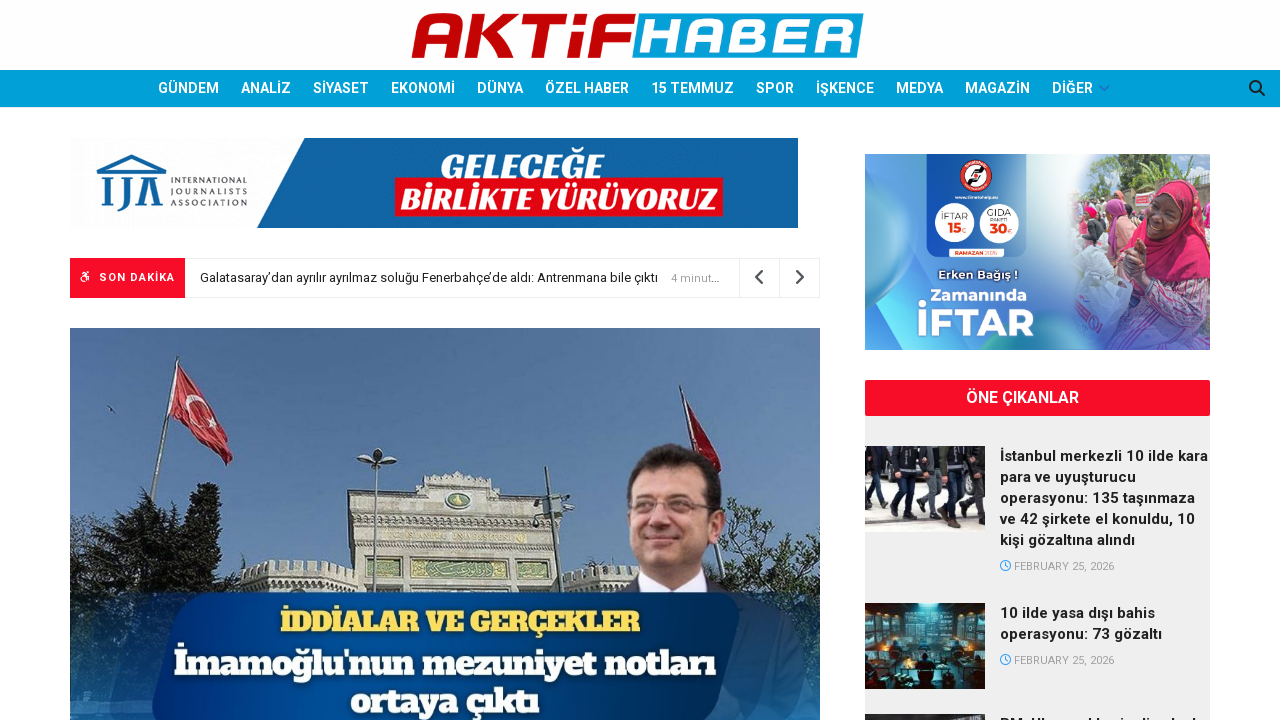

Verified page loaded with title: Aktifhaber – Doğruların Adresi
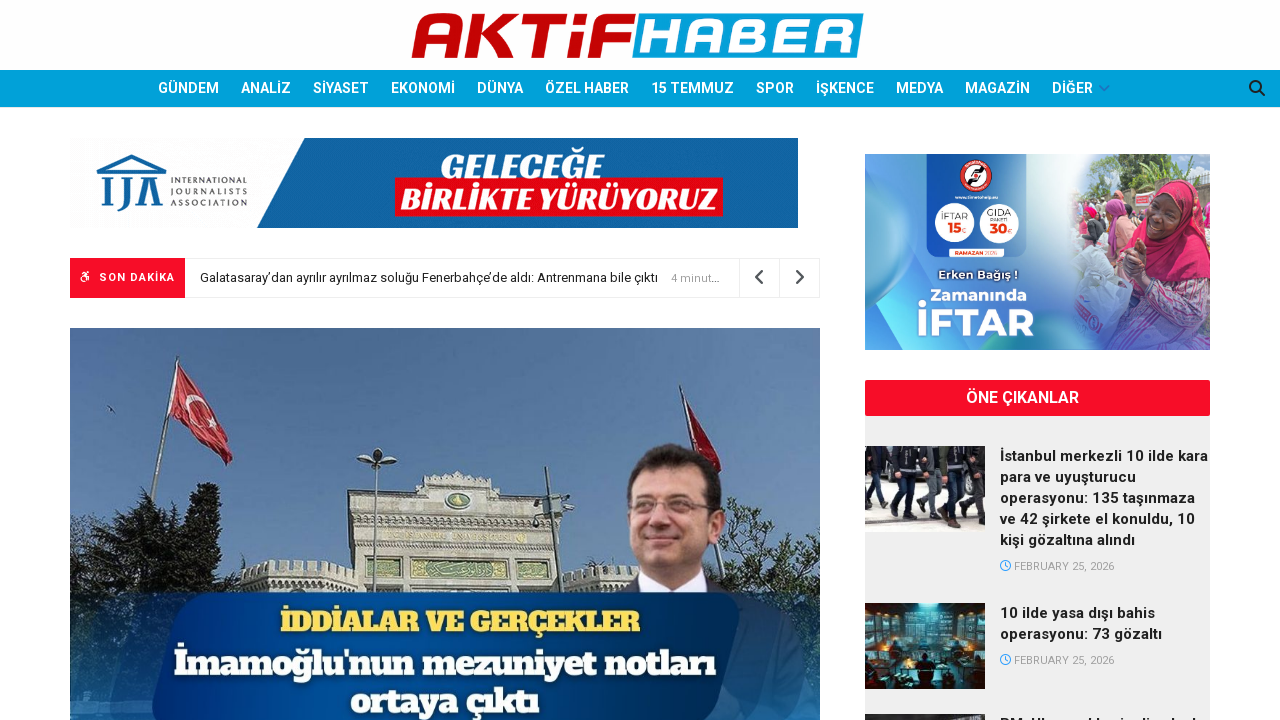

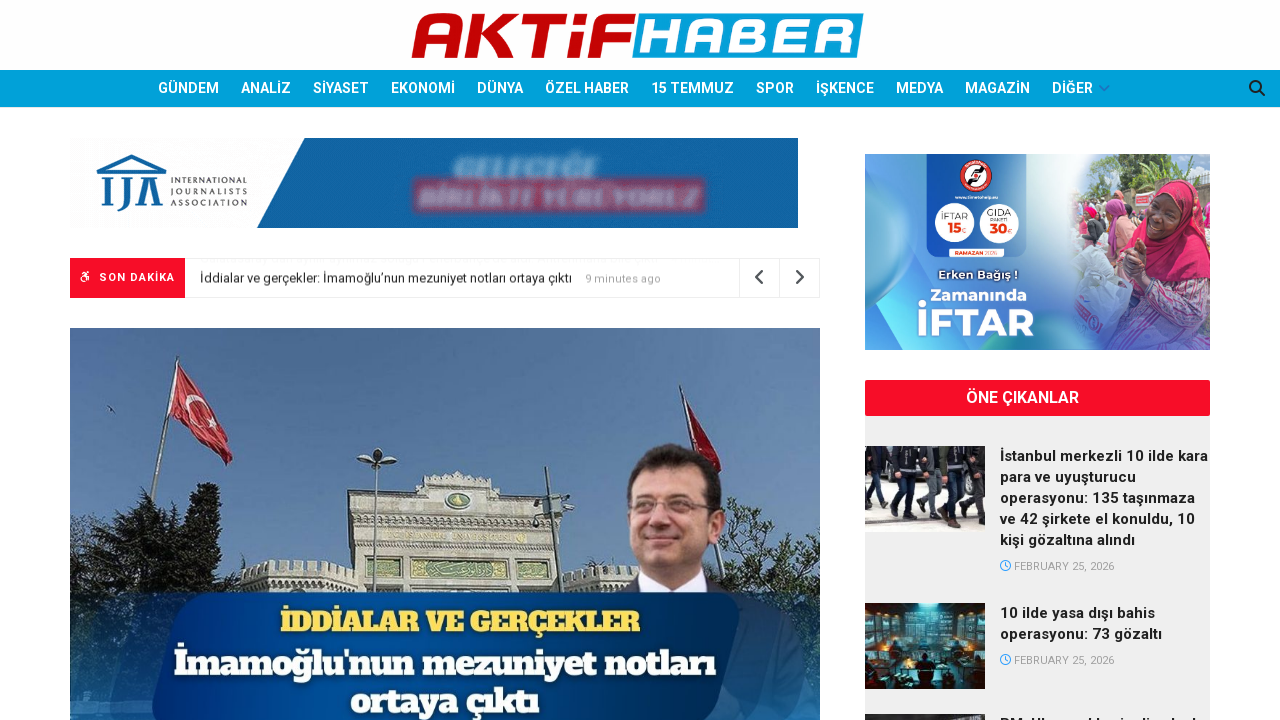